Tests opting out of A/B tests by adding an opt-out cookie after visiting the page, then refreshing to verify the page shows "No A/B Test" heading.

Starting URL: http://the-internet.herokuapp.com/abtest

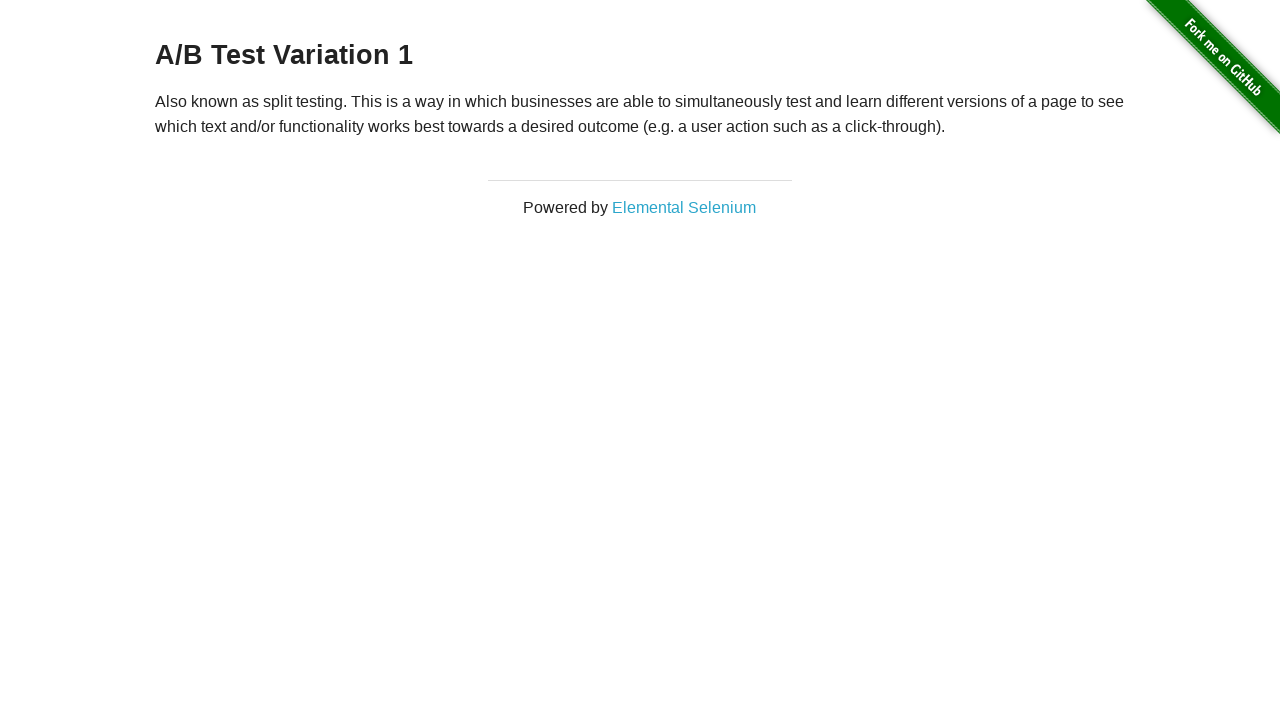

Located h3 heading element
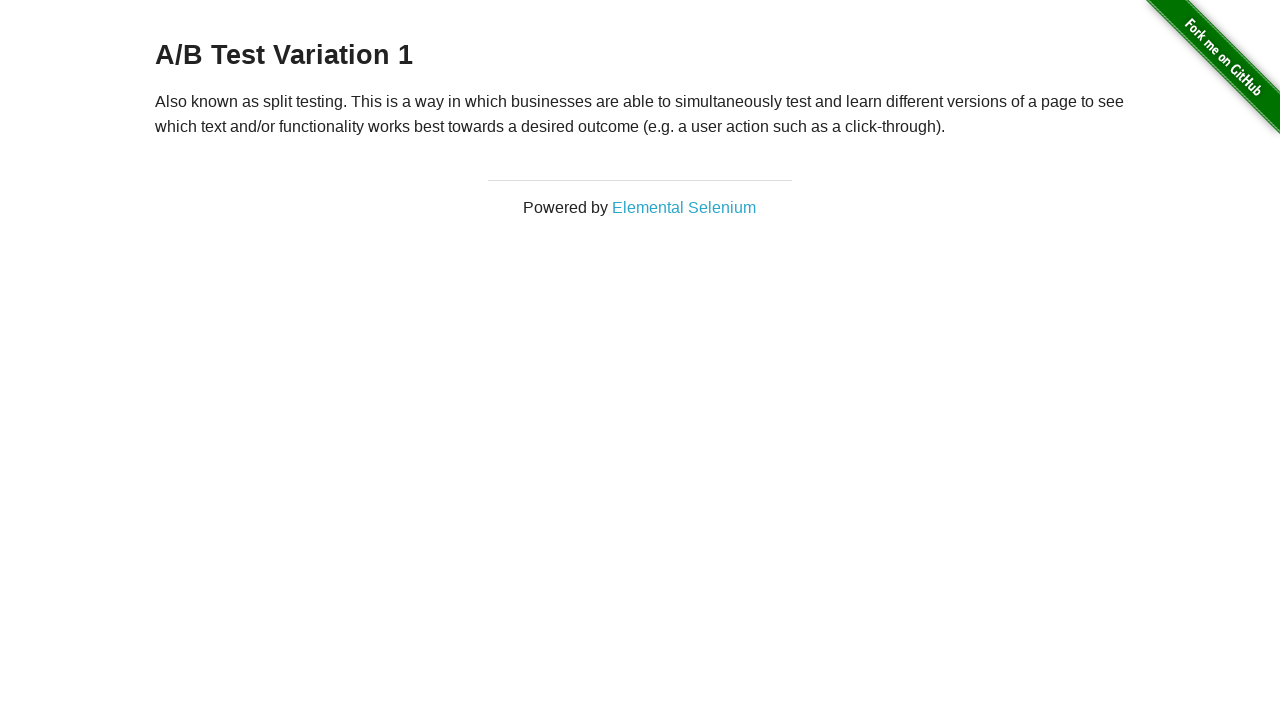

Retrieved heading text: 'A/B Test Variation 1'
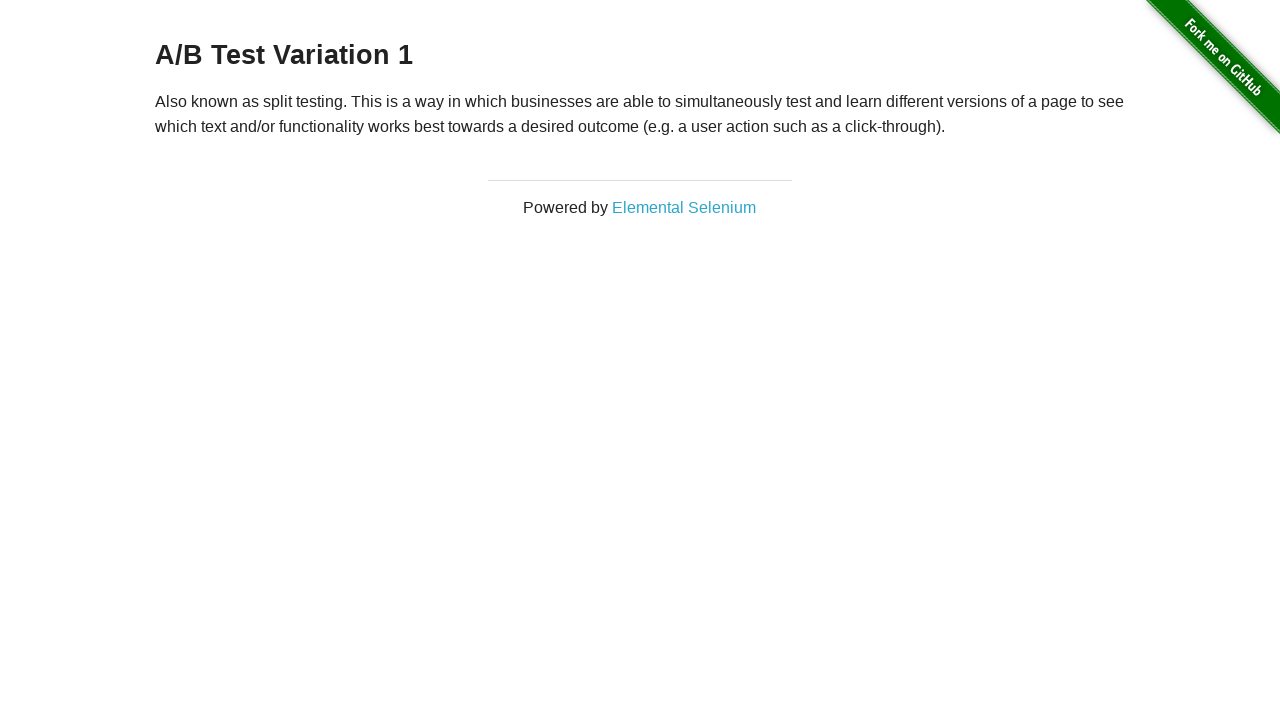

Added optimizelyOptOut cookie to opt out of A/B test
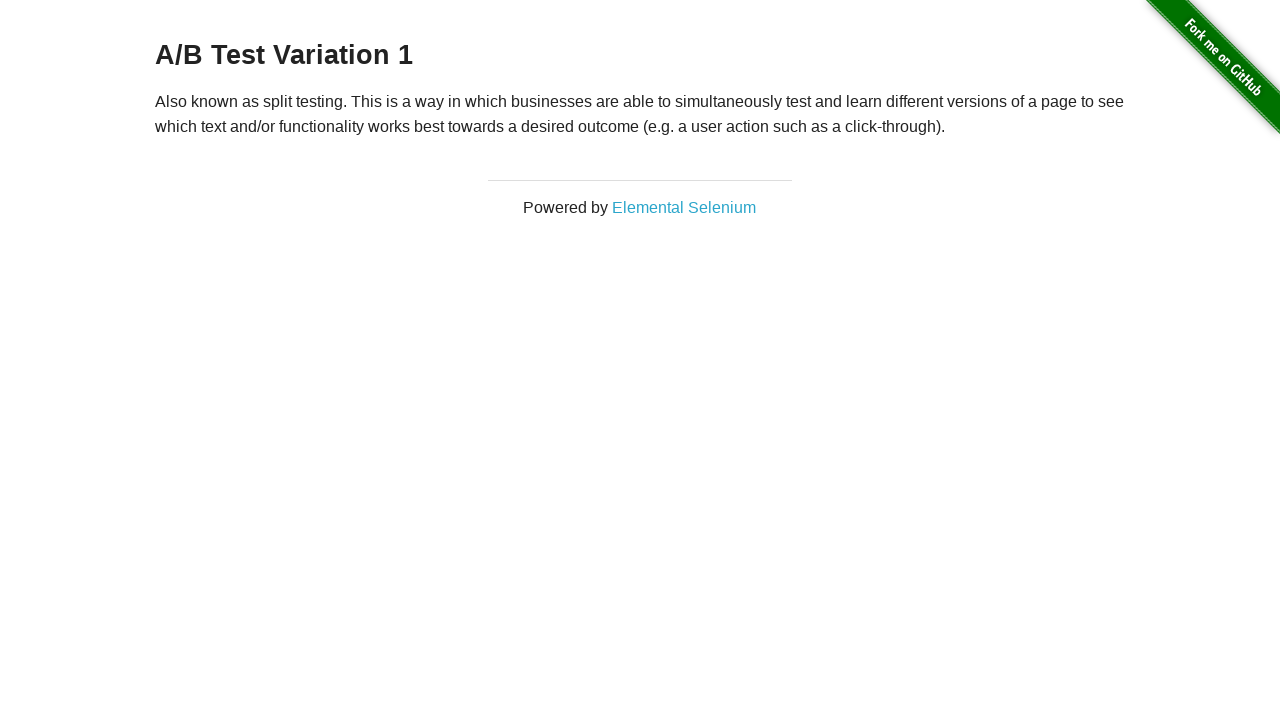

Reloaded page after adding opt-out cookie
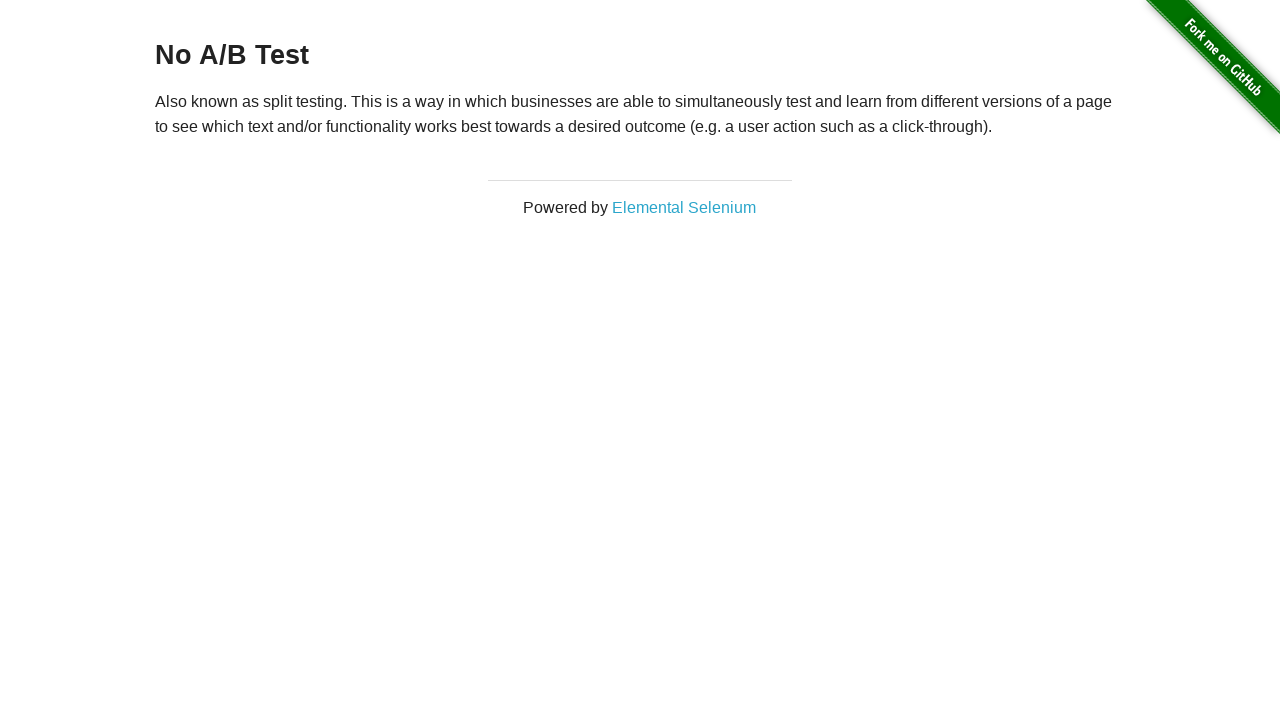

Verified h3 heading is present on page
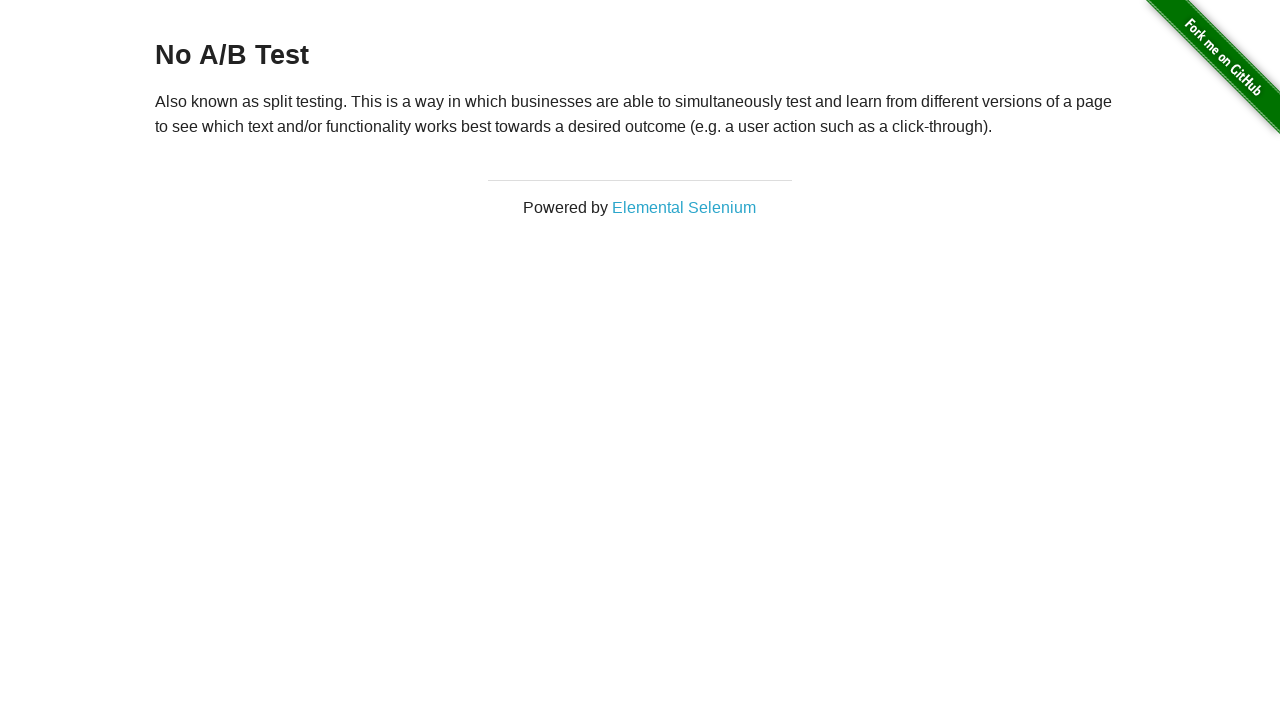

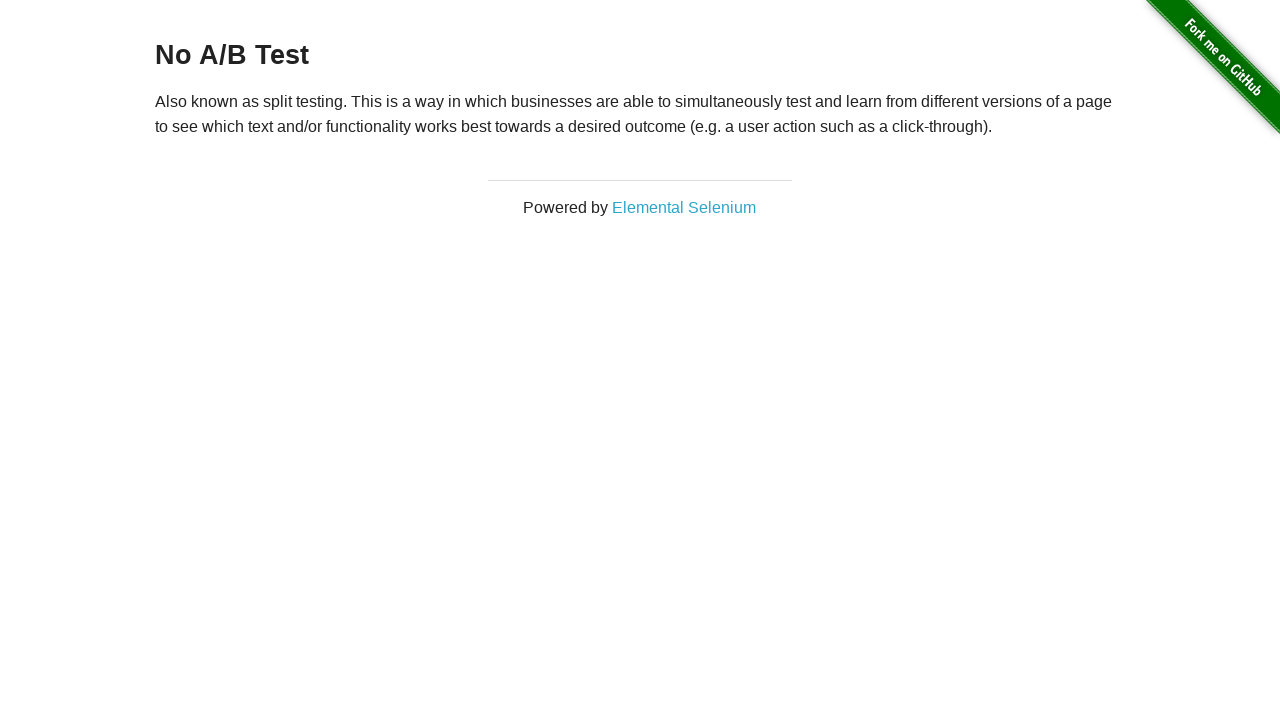